Tests drag and drop functionality on the jQuery UI droppable demo page by dragging an element from source to target within an iframe

Starting URL: http://jqueryui.com/droppable/

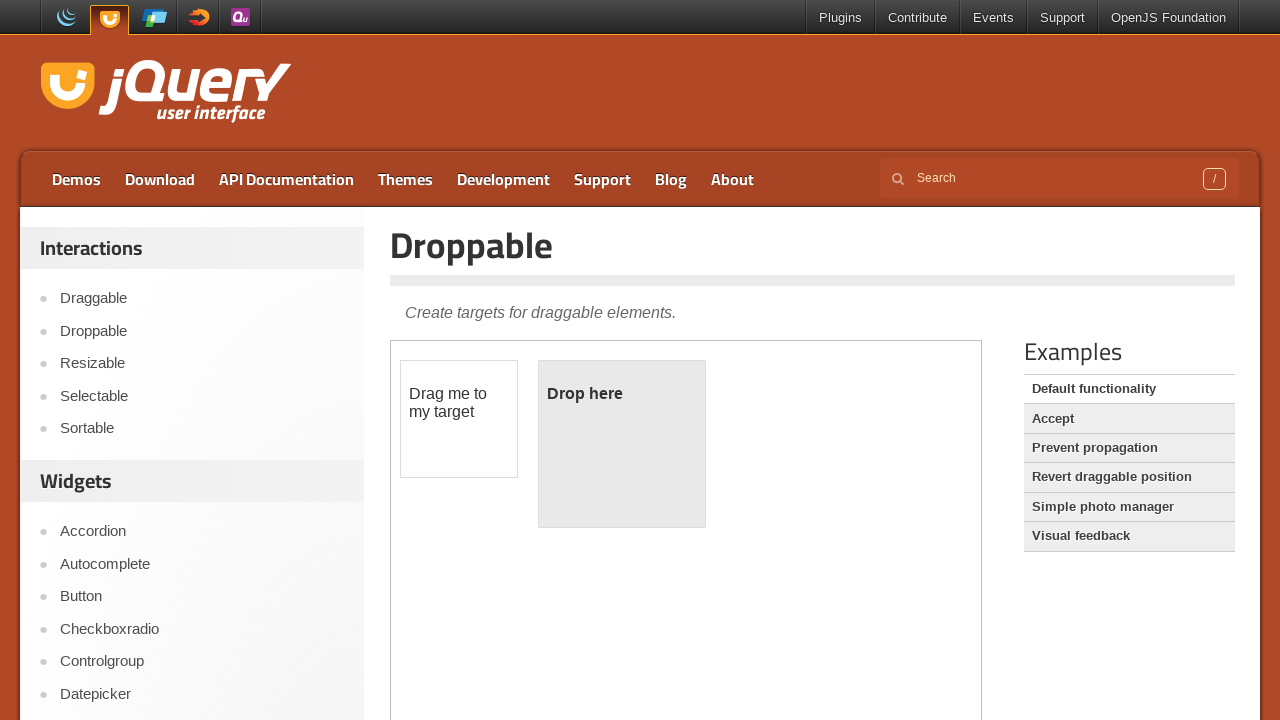

Located the demo iframe
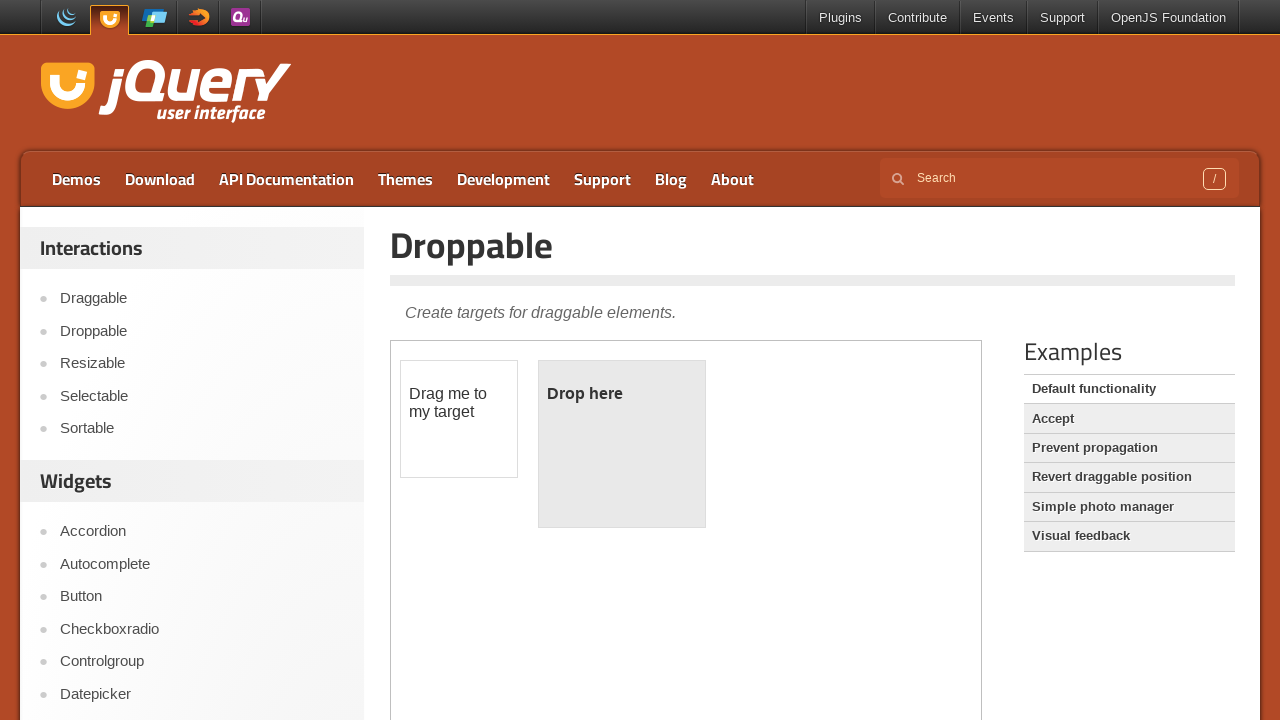

Located the draggable element within the iframe
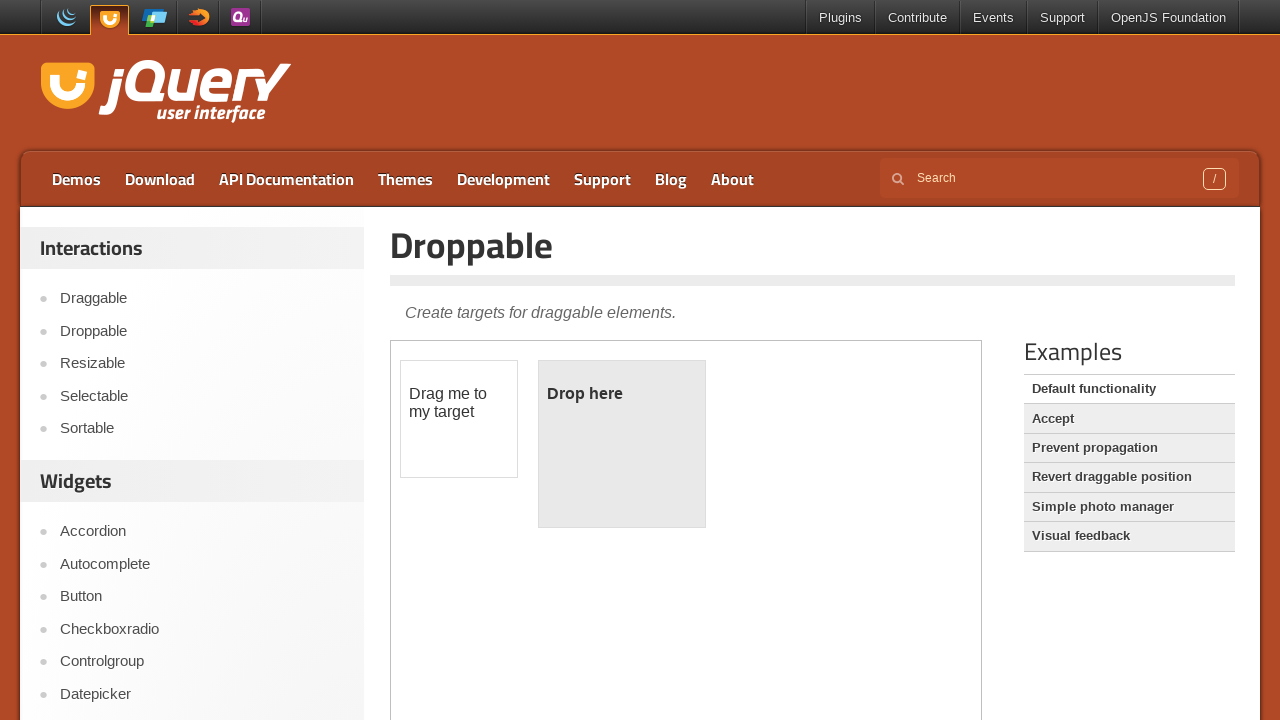

Located the droppable target element within the iframe
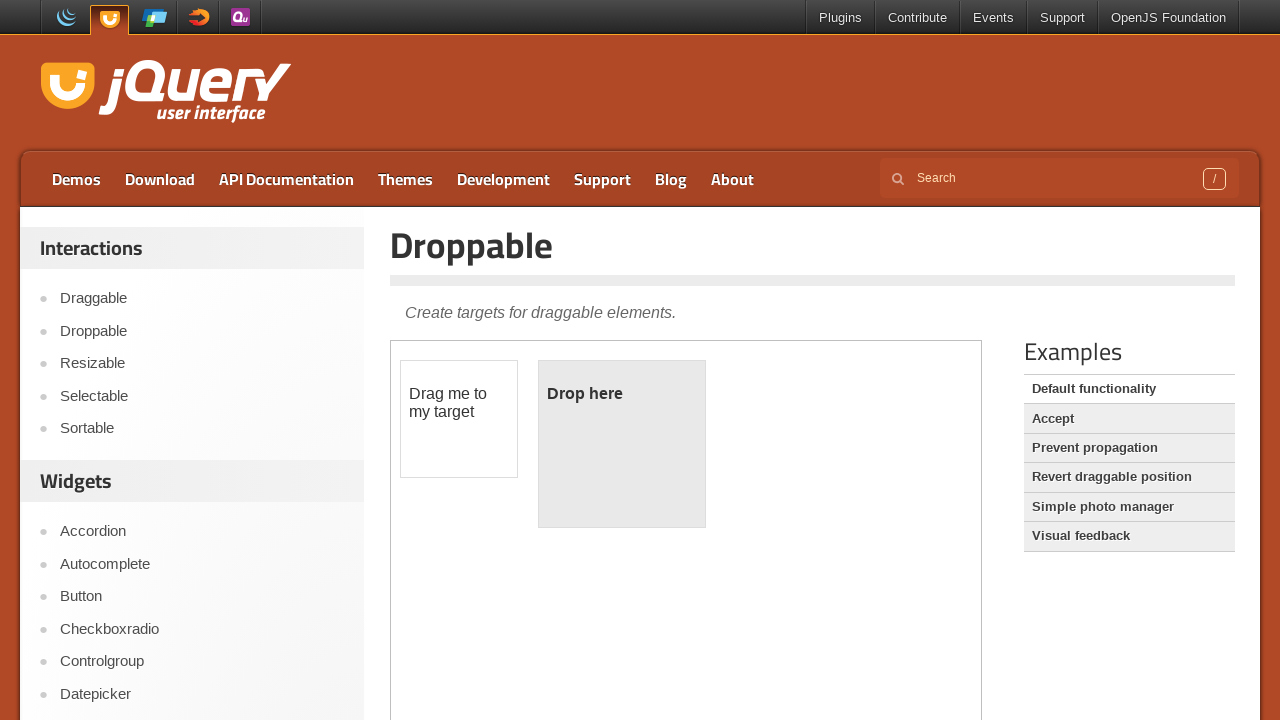

Dragged the draggable element to the droppable target at (622, 444)
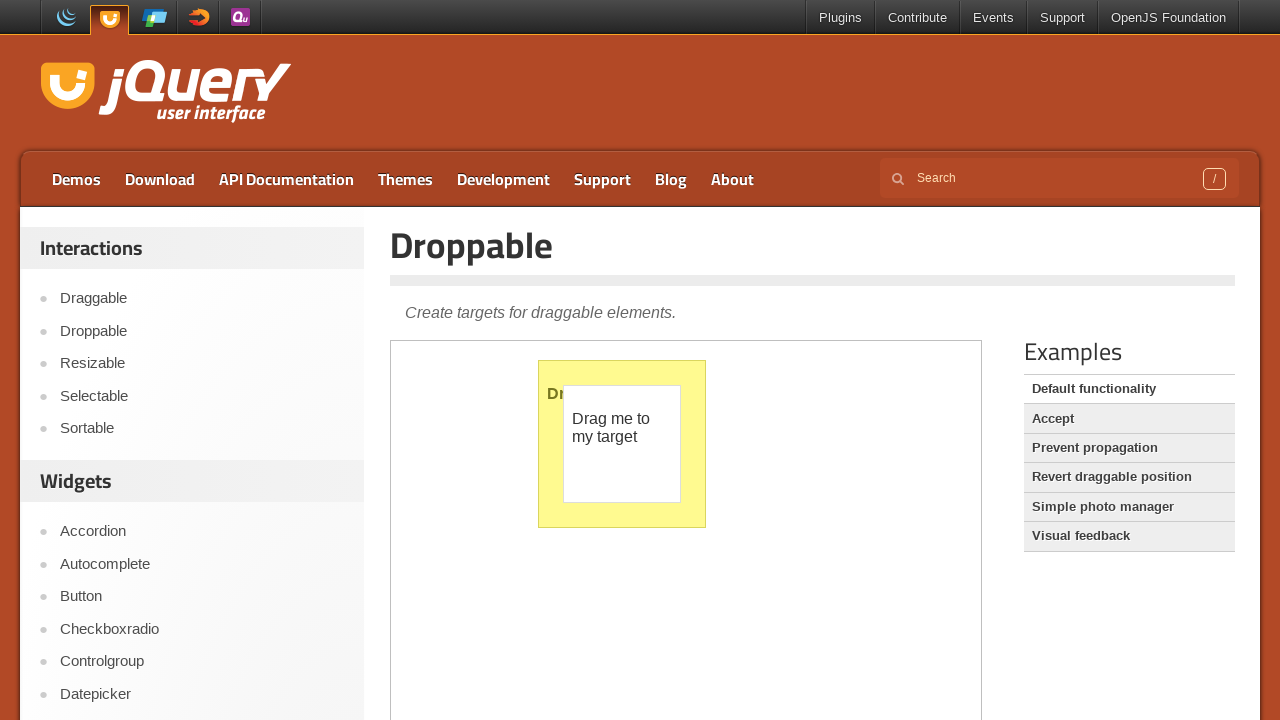

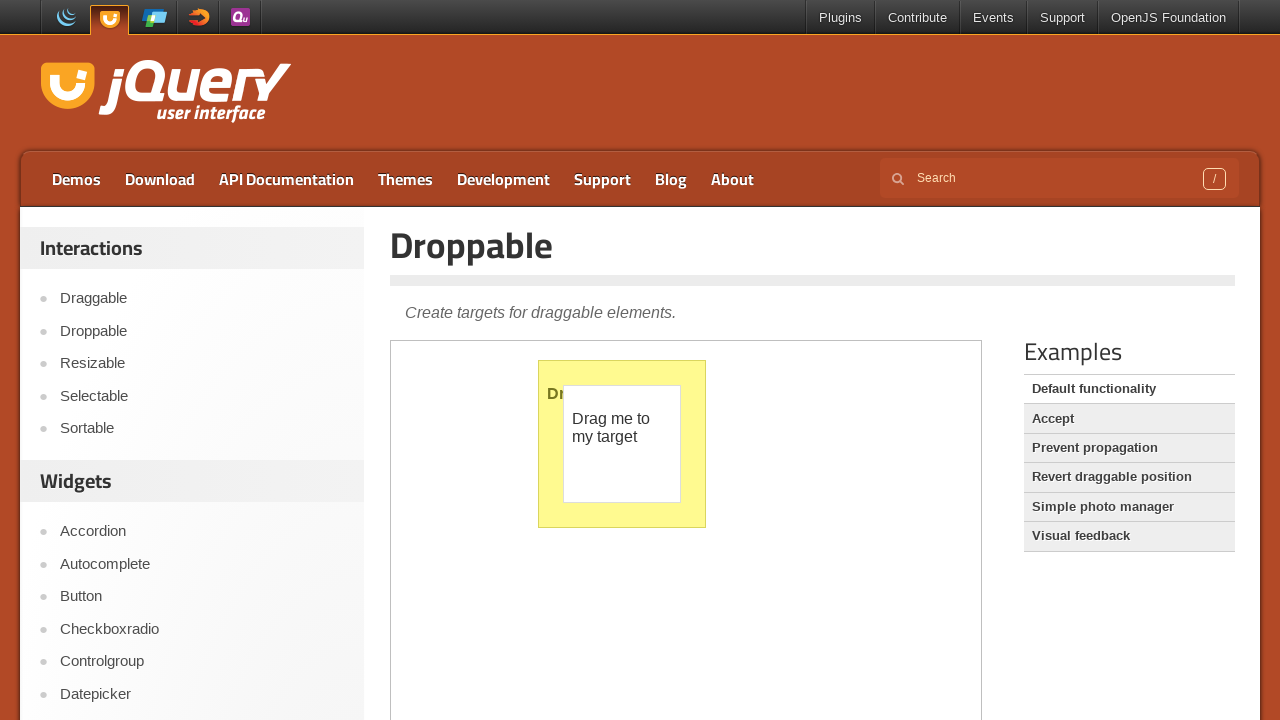